Tests wait functionality by clicking a button that triggers a delayed element display and verifying the element appears

Starting URL: https://www.hyrtutorials.com/p/waits-demo.html

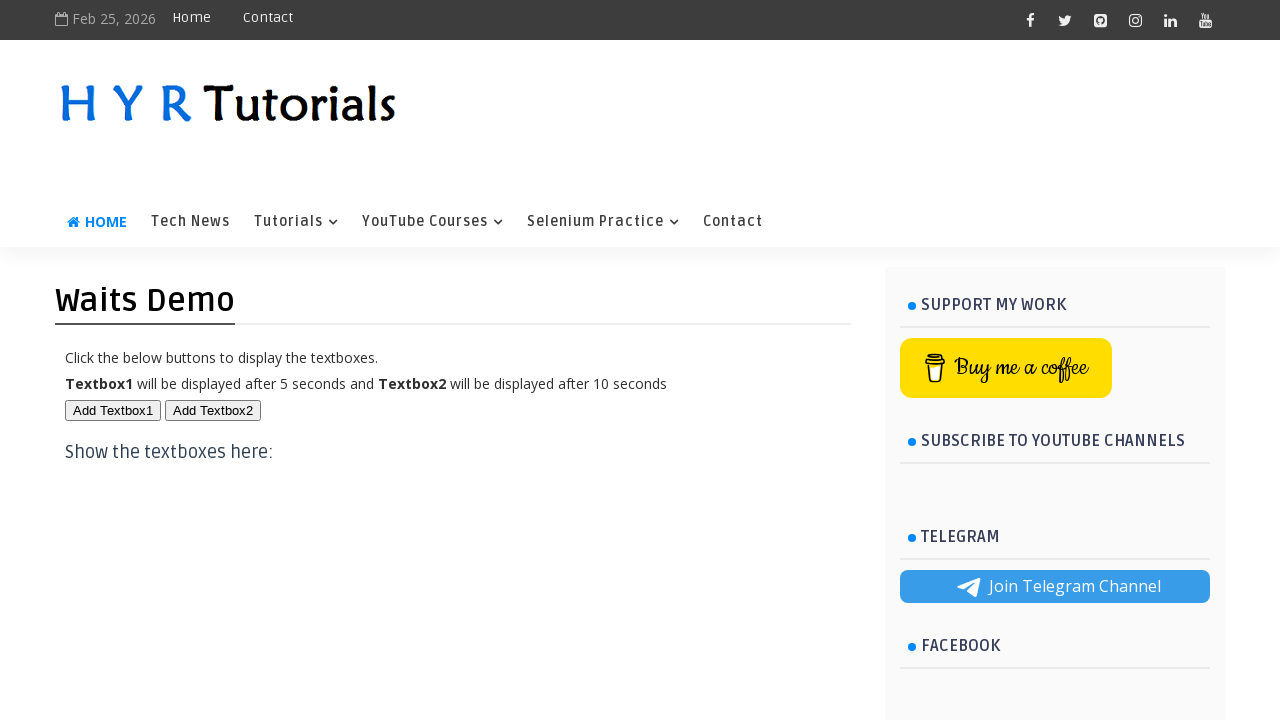

Navigated to waits demo page
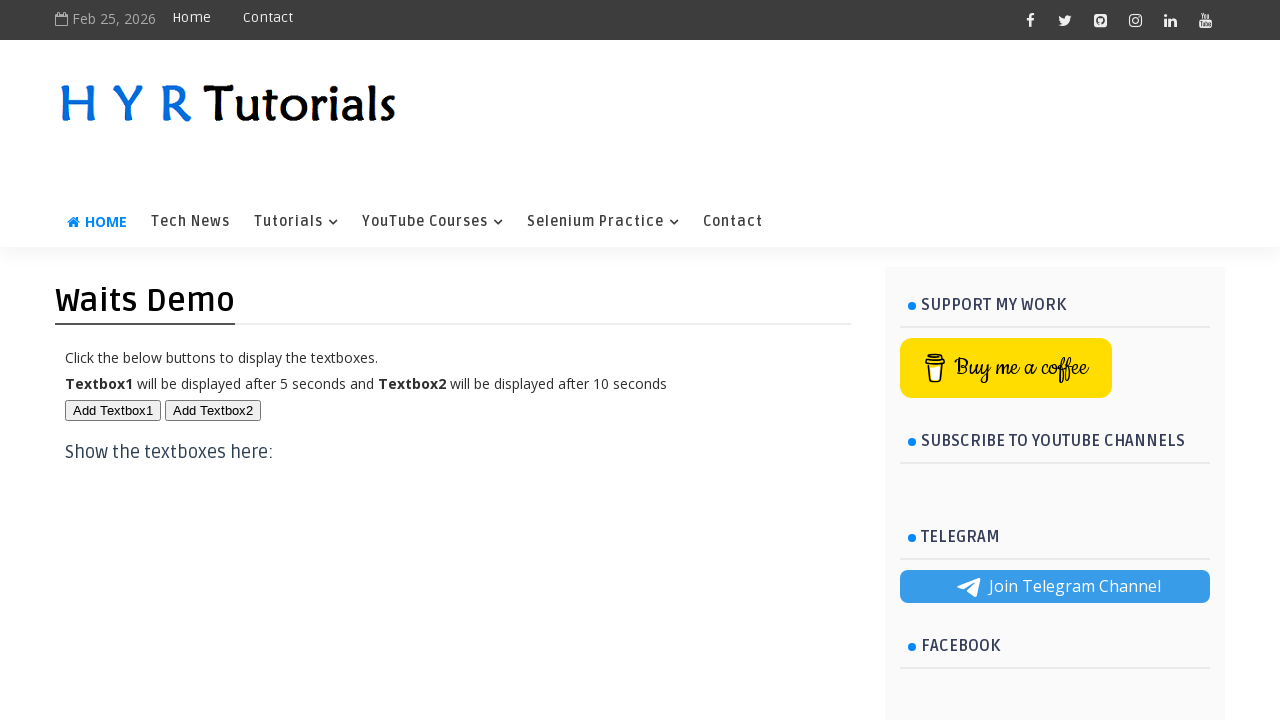

Clicked button to trigger delayed element display at (113, 410) on #btn1
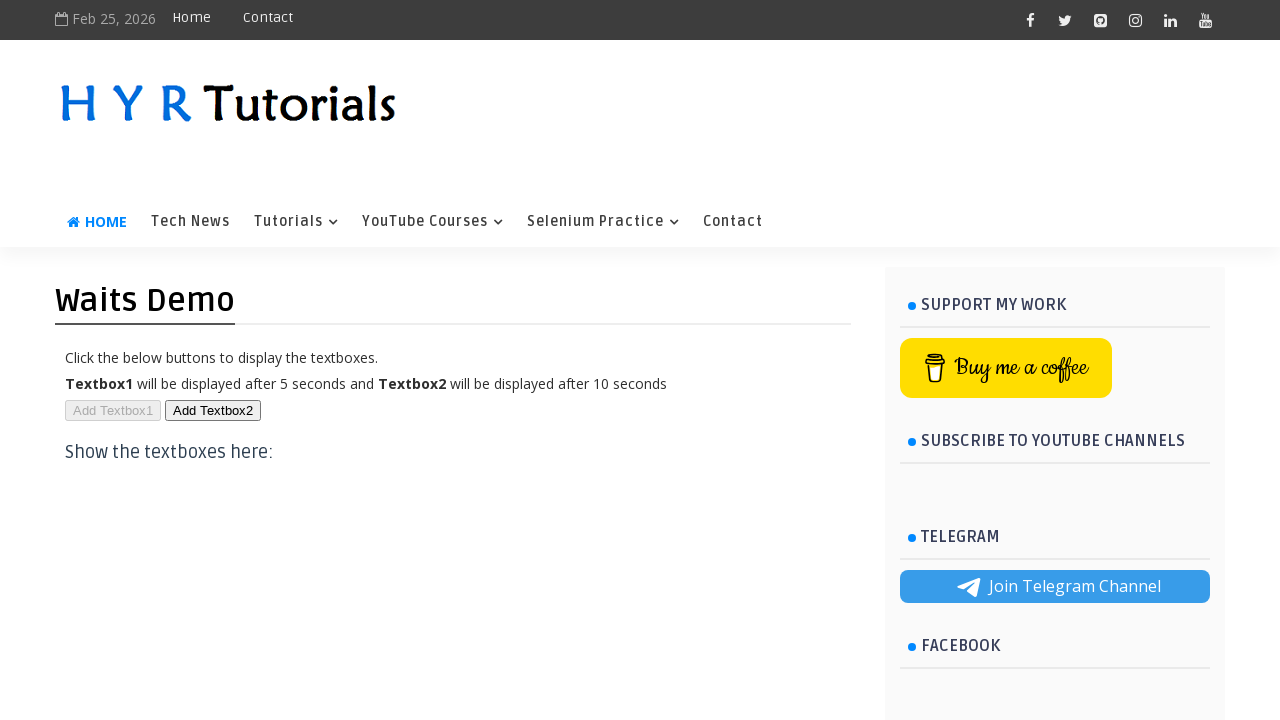

Delayed element appeared and is visible
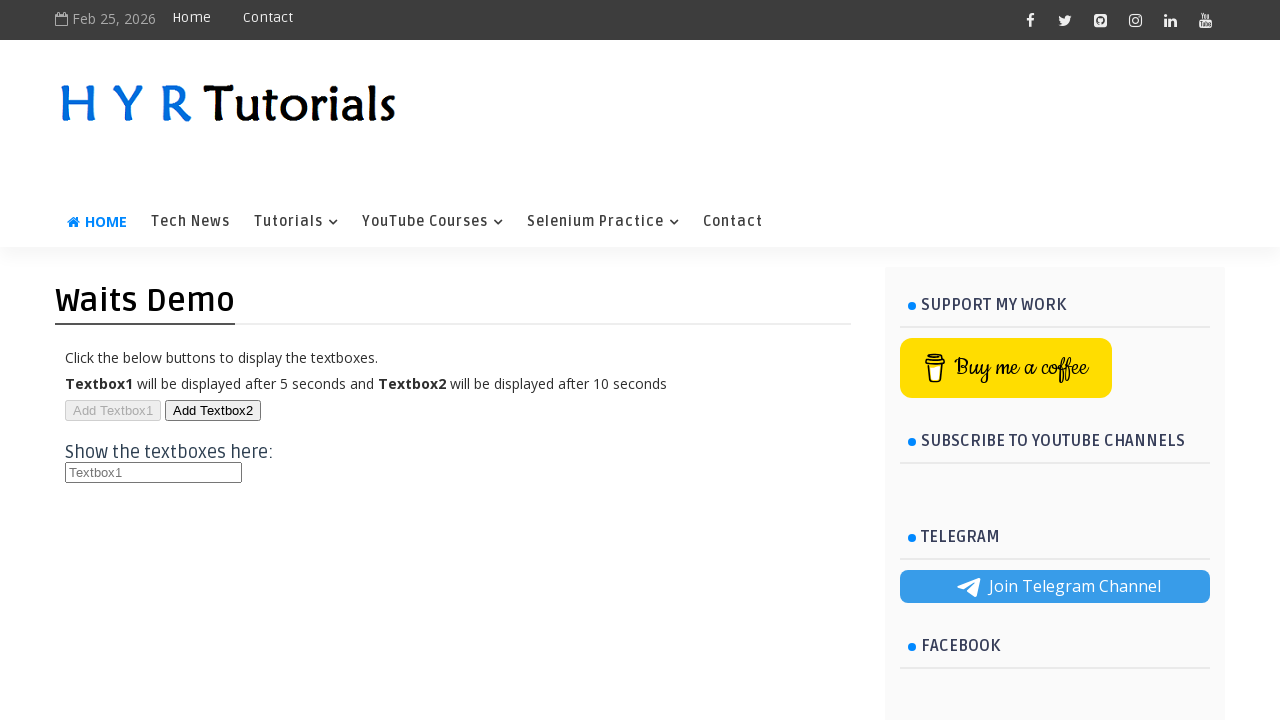

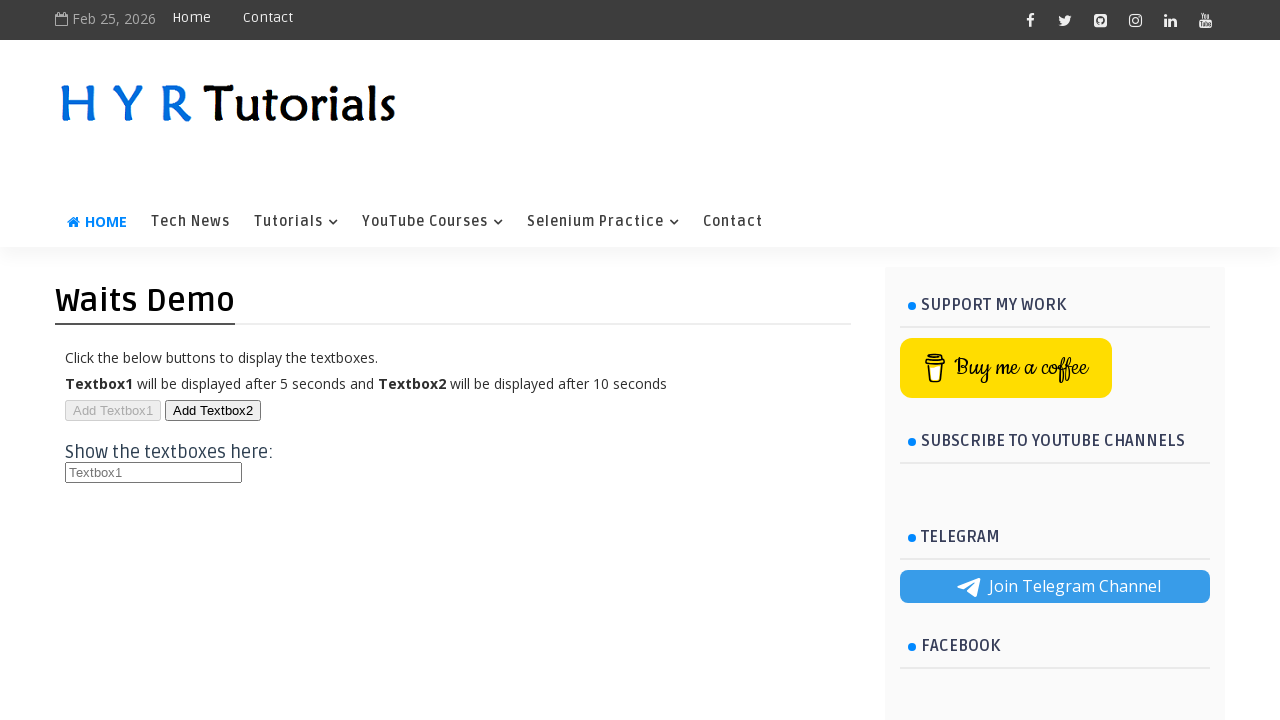